Tests GitHub search functionality by searching for "nightwatch" repository and verifying the search results contain the expected repository description

Starting URL: https://github.com/search

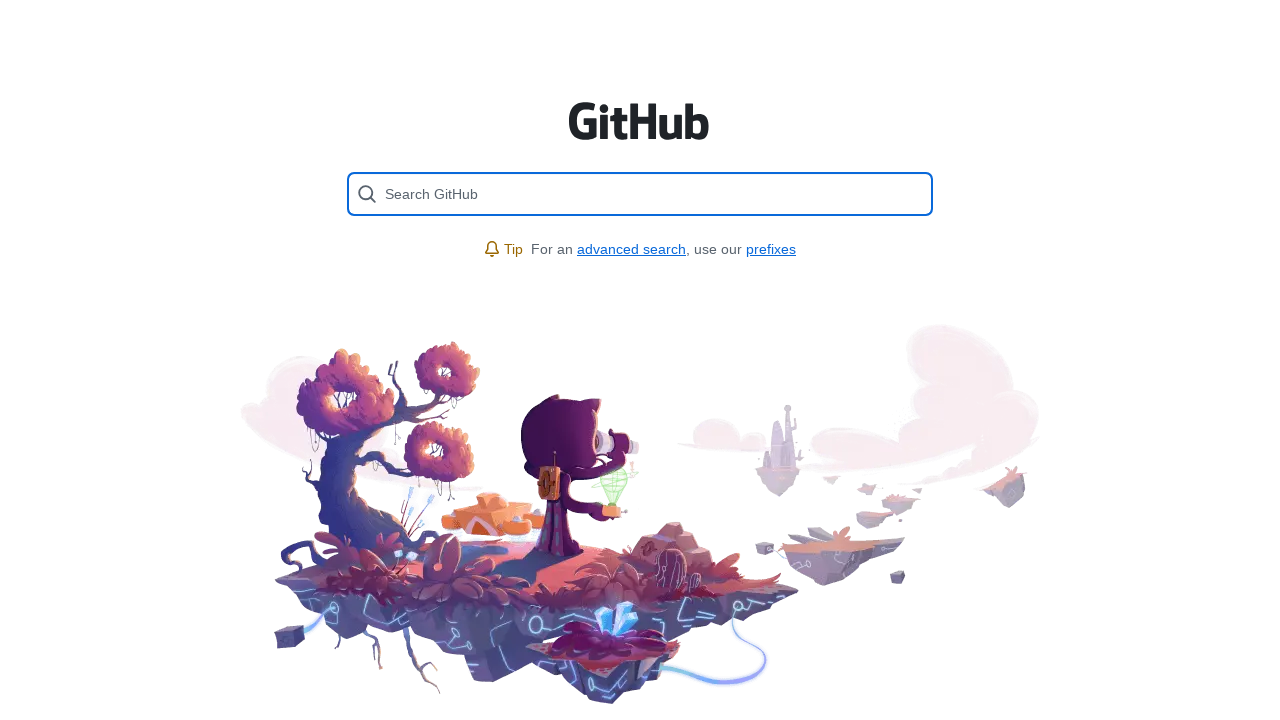

Cleared GitHub search input field on [placeholder='Search GitHub']
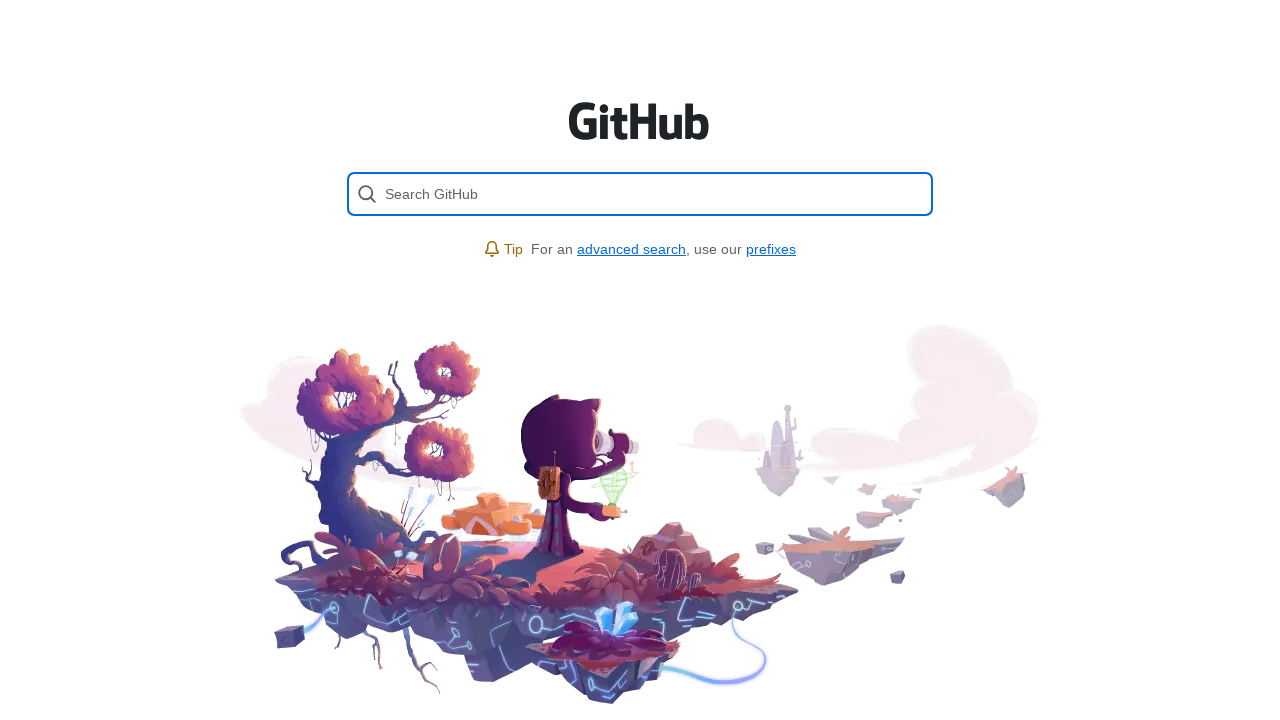

Filled search field with 'nightwatch' on [placeholder='Search GitHub']
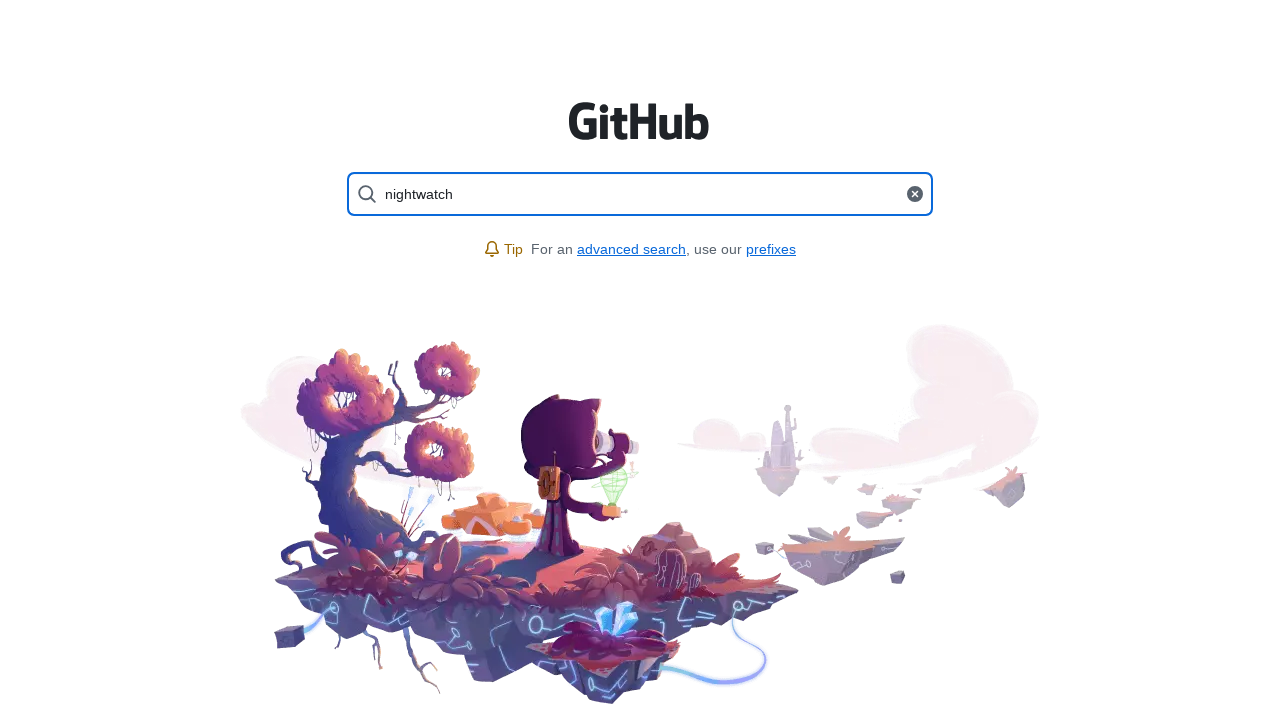

Pressed Enter to submit search
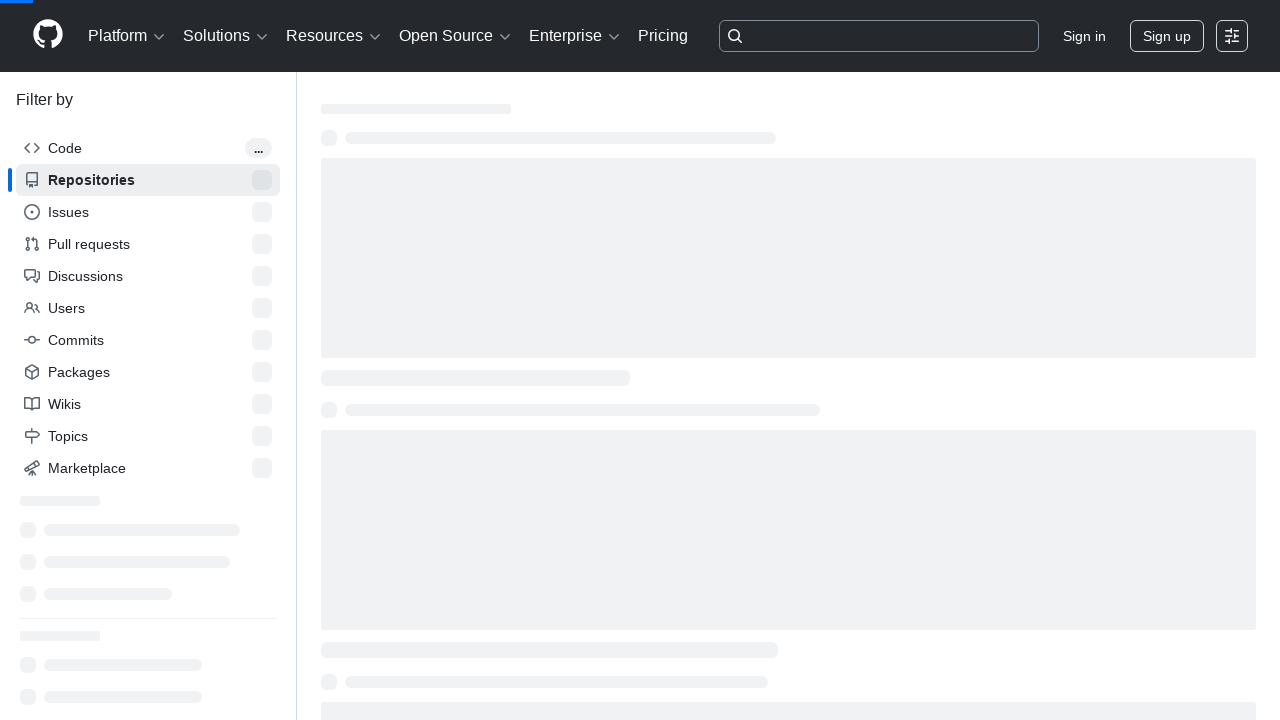

Search button appeared on page
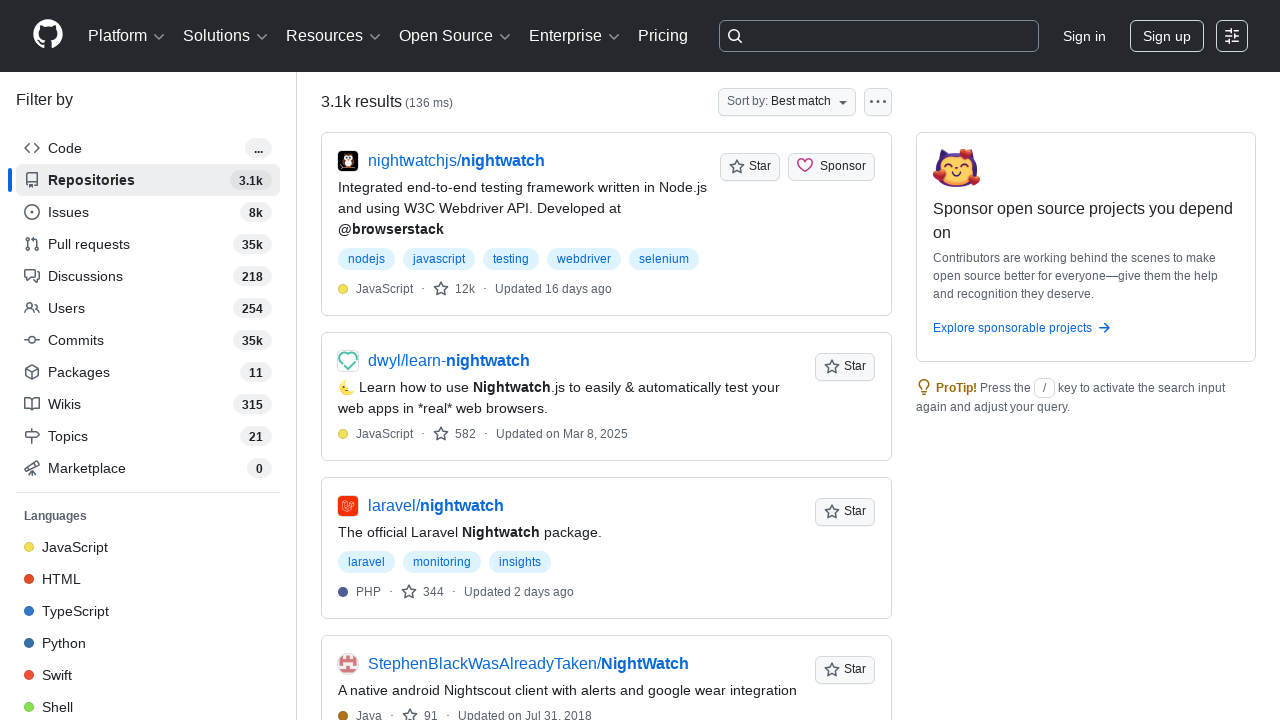

Search results loaded successfully
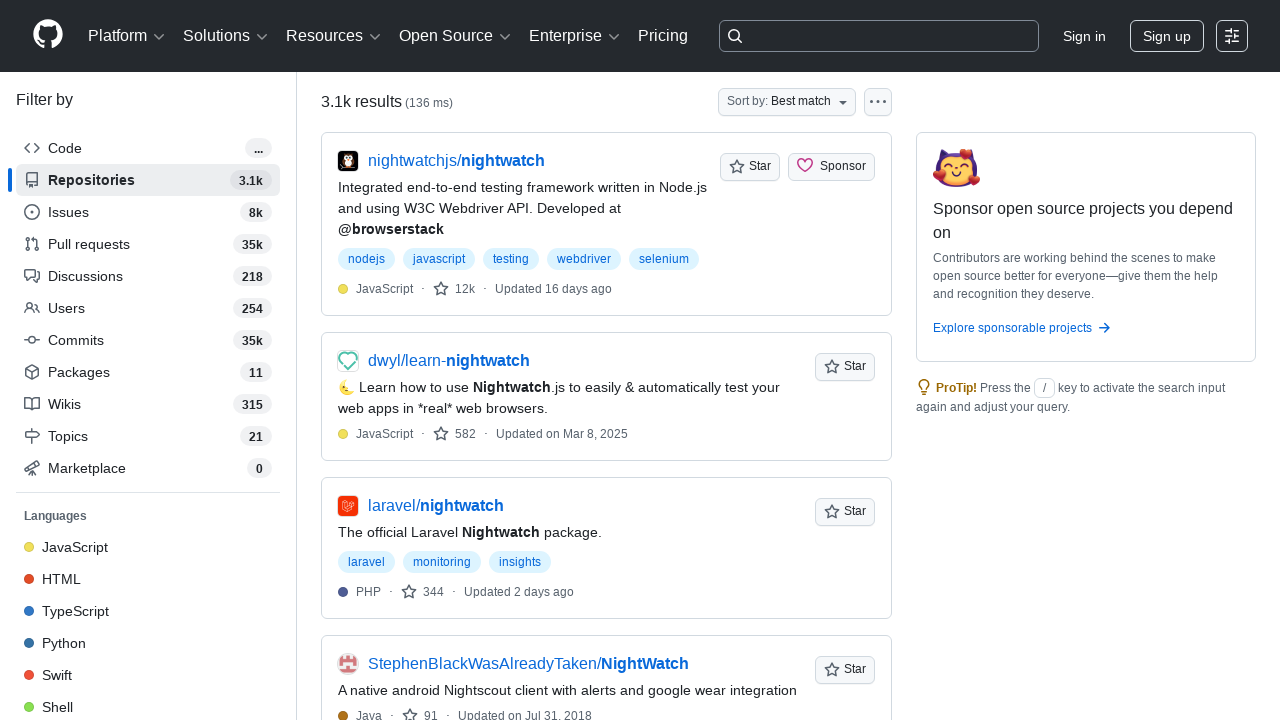

Verified first search result contains expected nightwatch repository description
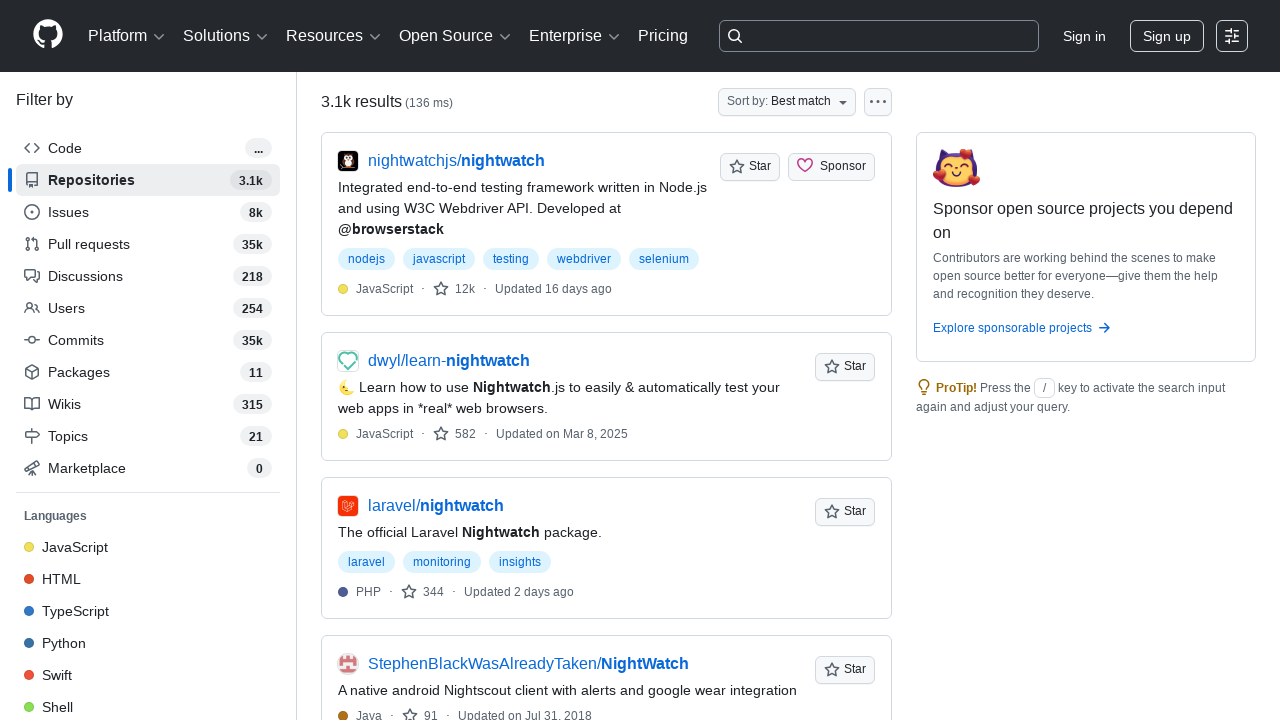

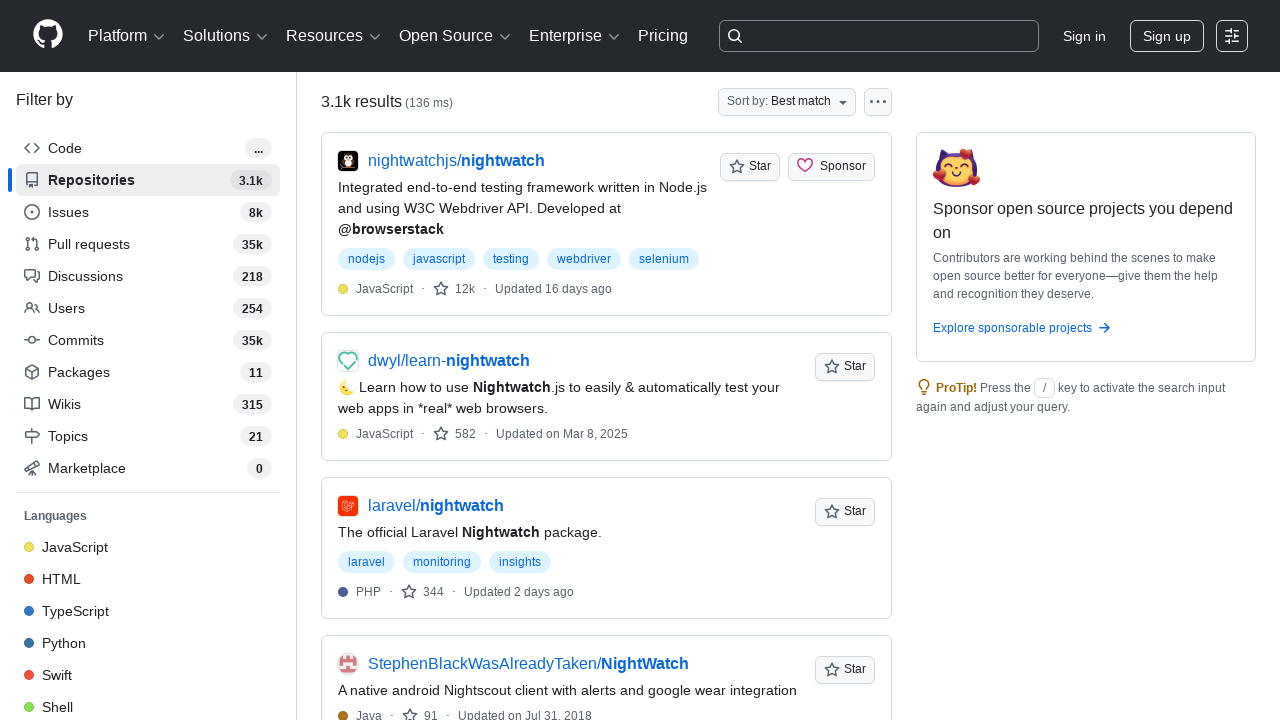